Fills out a multi-field form including text inputs, radio buttons, checkboxes, dropdown selection, and date picker, then submits the form and verifies success message

Starting URL: http://formy-project.herokuapp.com/form

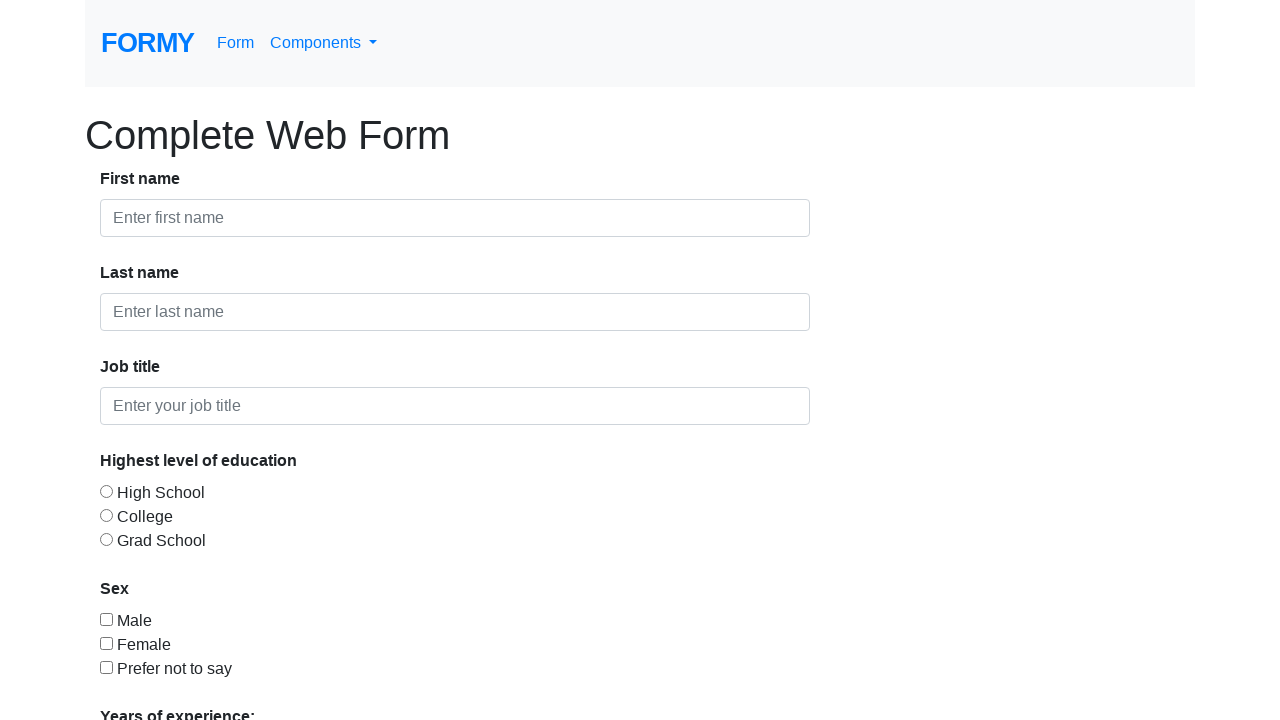

Filled first name field with 'Peter' on #first-name
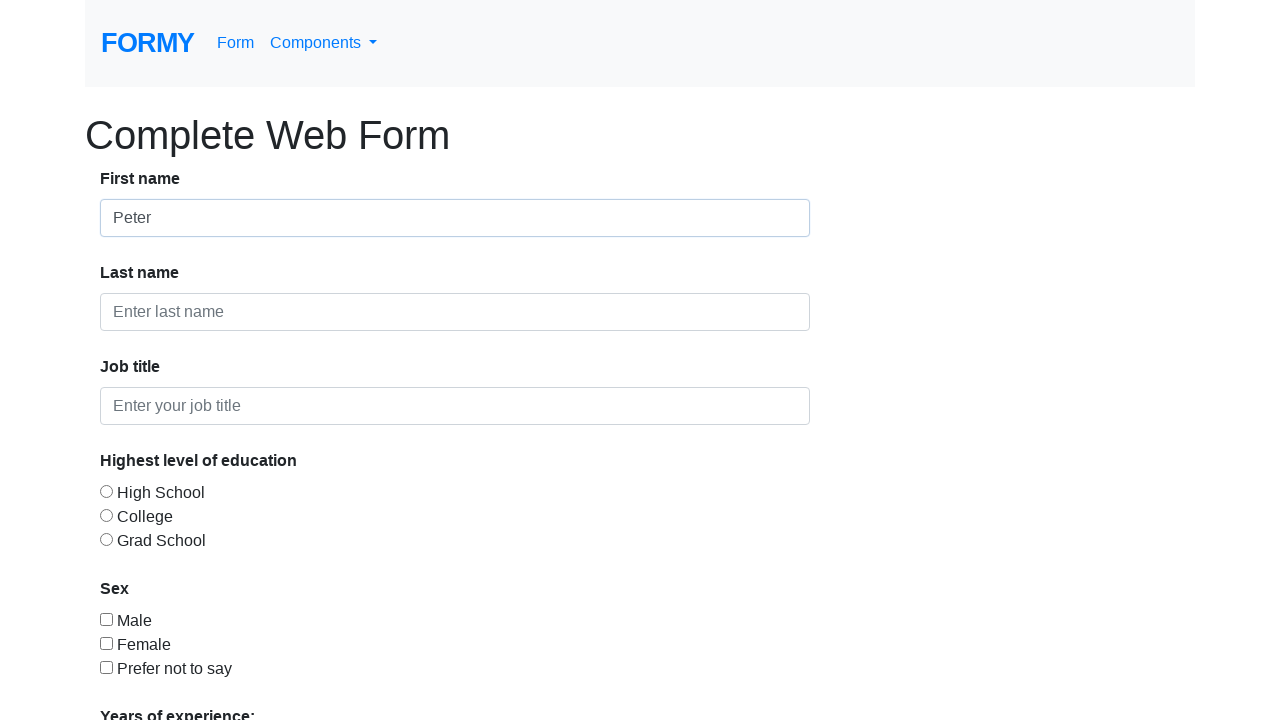

Filled last name field with 'Peterson' on #last-name
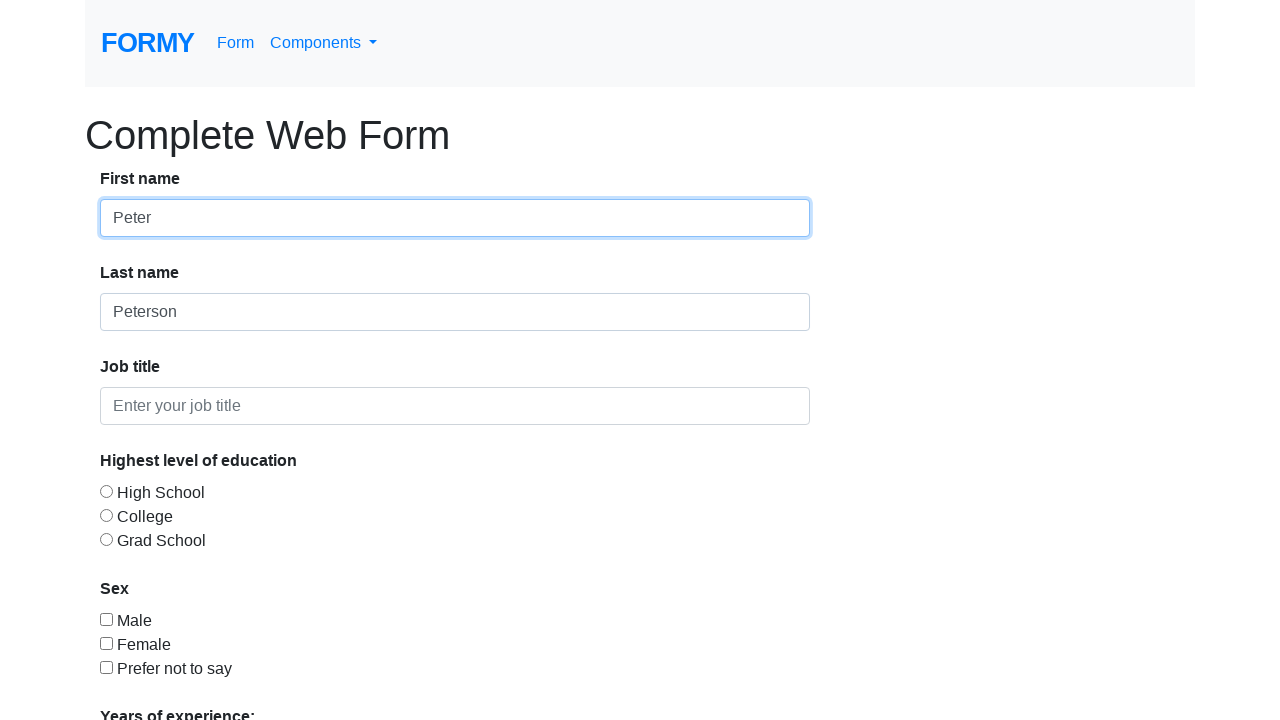

Filled job title field with 'tester' on #job-title
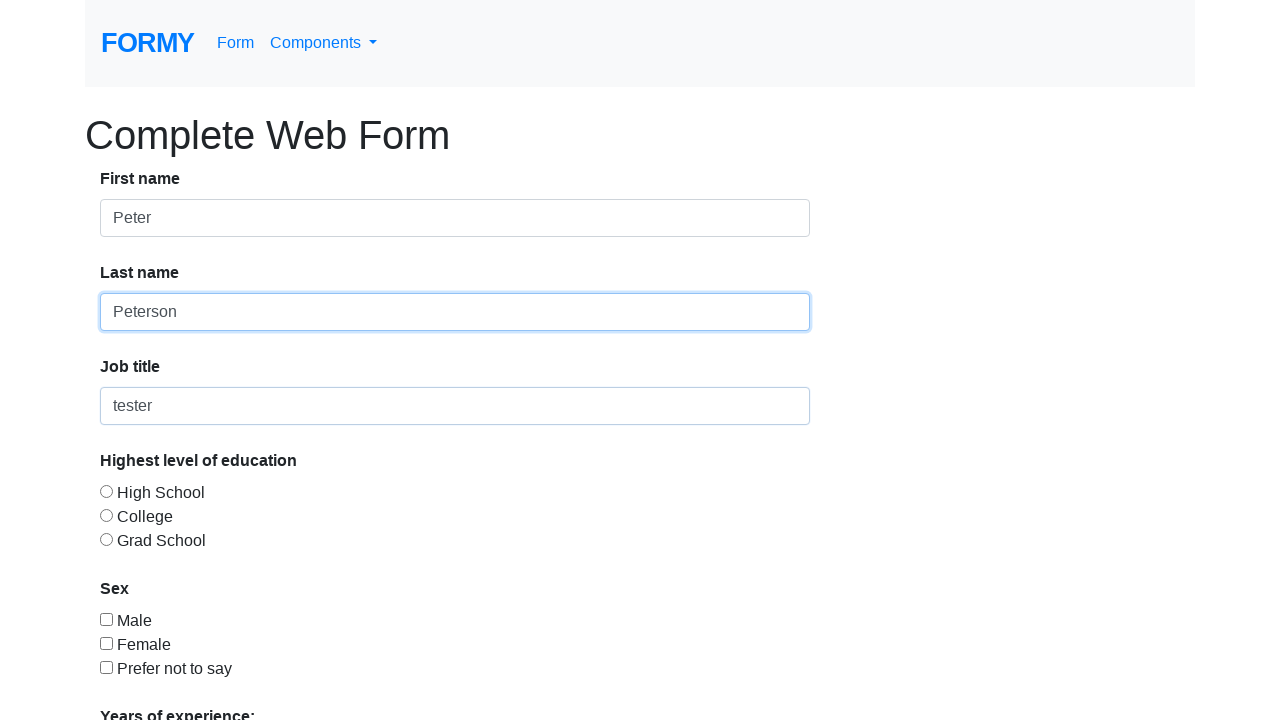

Selected radio button option 1 at (106, 491) on #radio-button-1
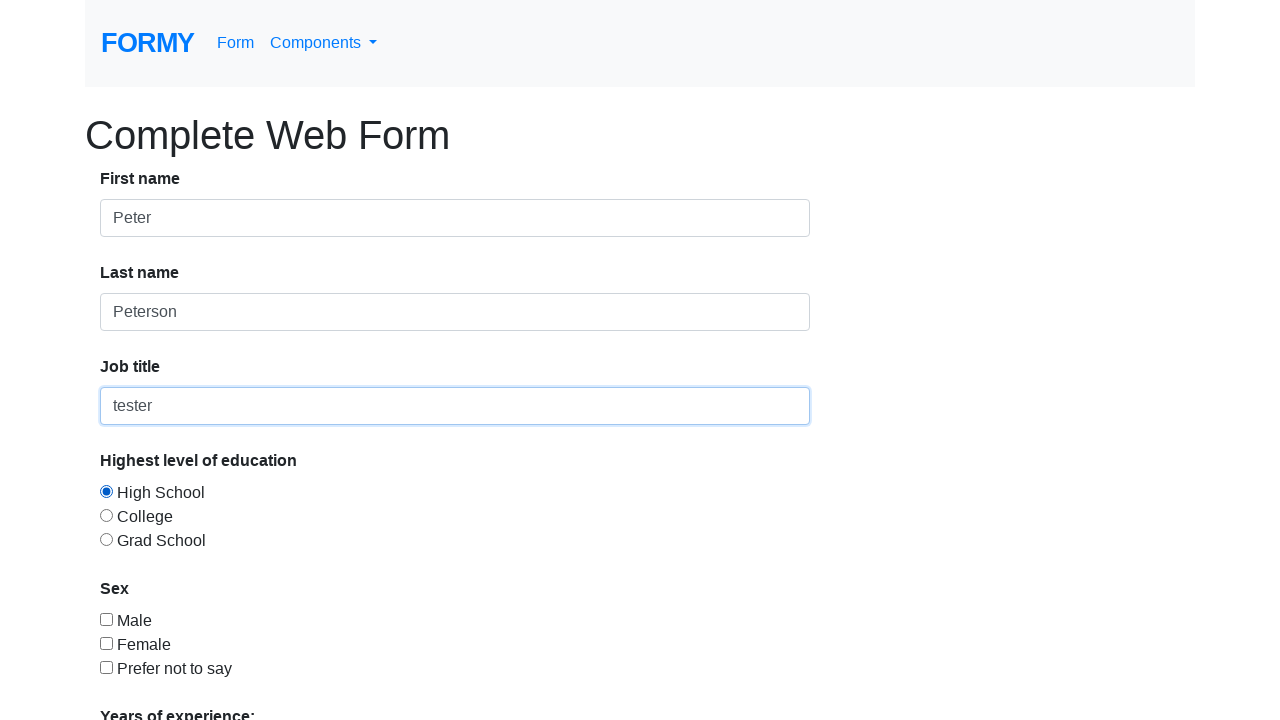

Checked checkbox option 1 at (106, 619) on input[value="checkbox-1"]
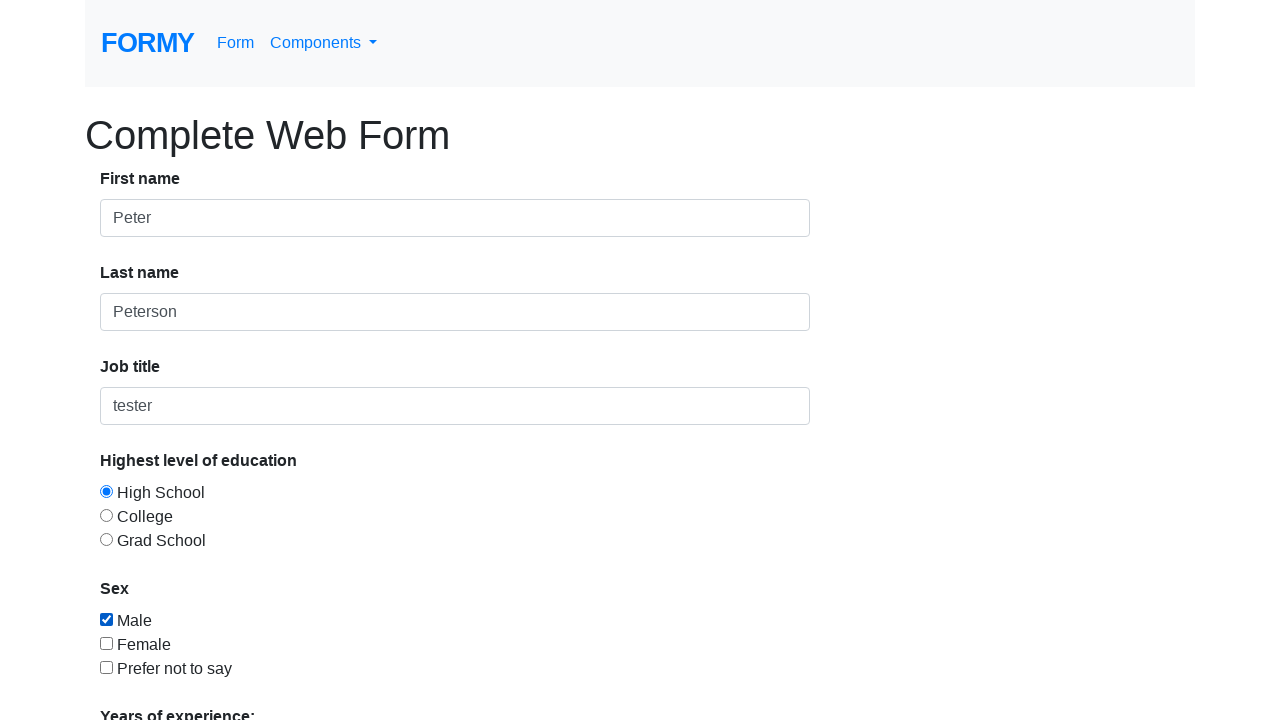

Selected '2 years' from experience dropdown on #select-menu
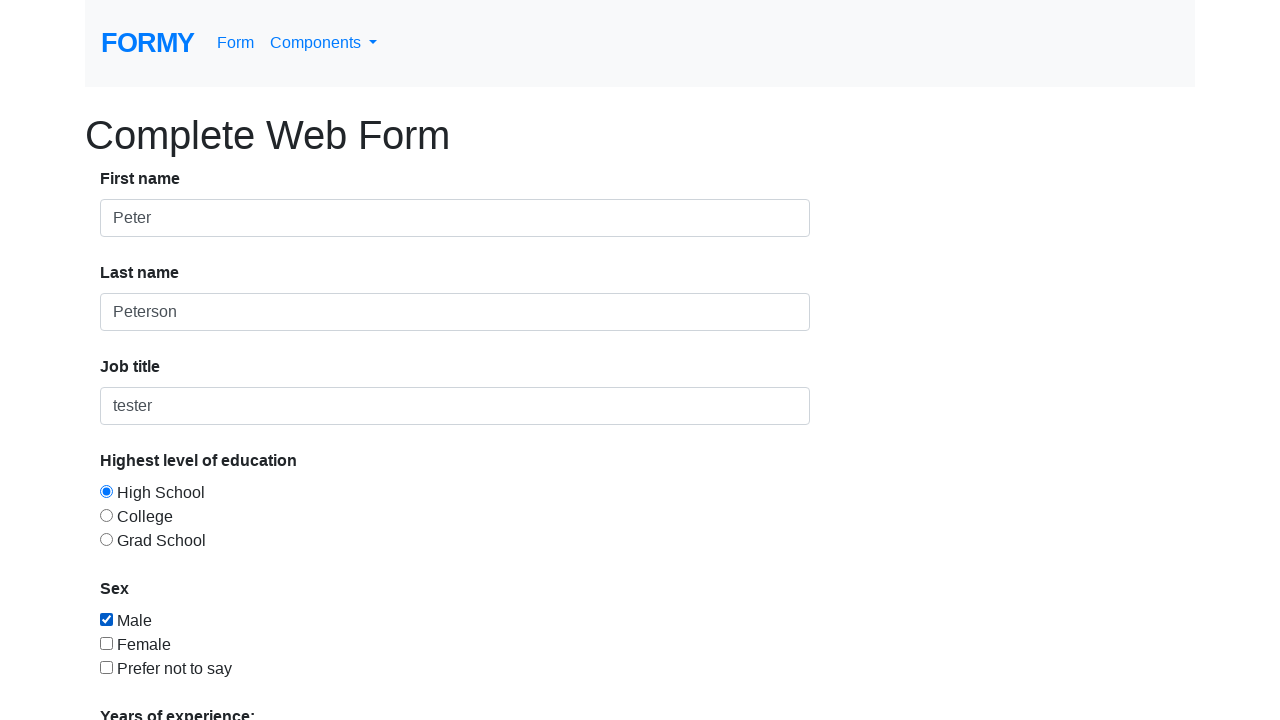

Filled date picker with '12/12/2020' on #datepicker
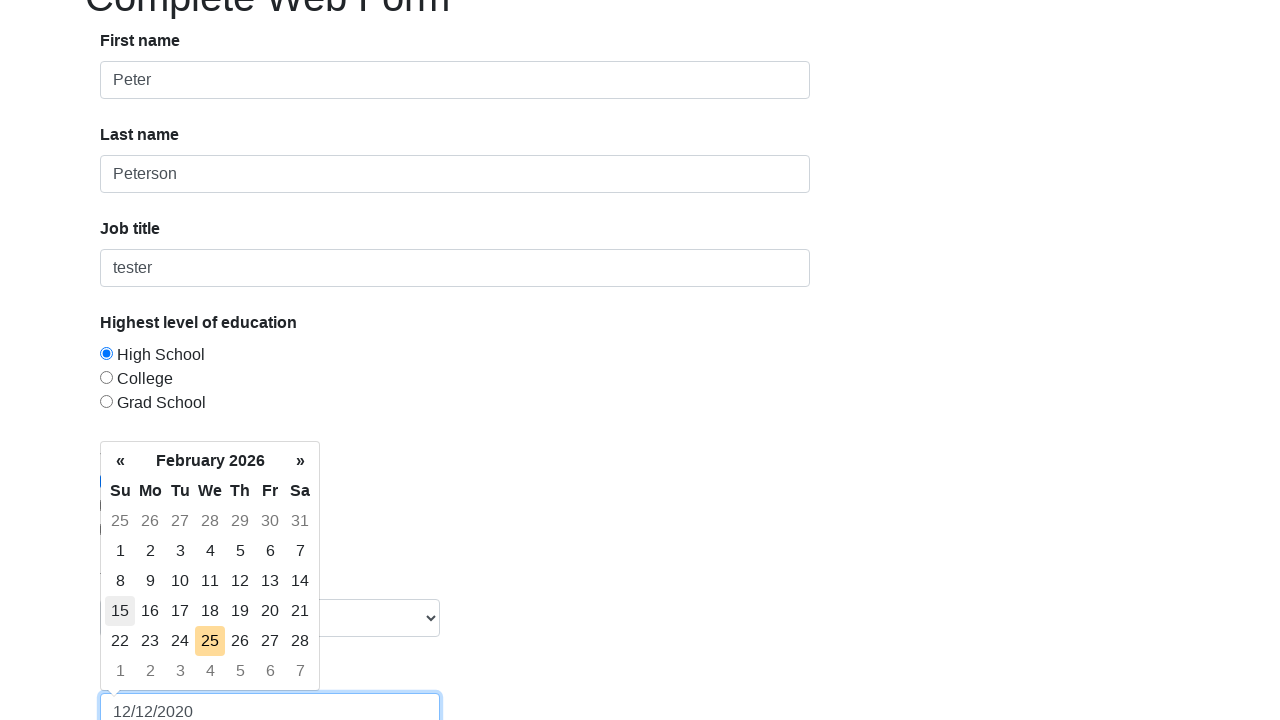

Clicked submit button to submit form at (148, 680) on .btn.btn-lg.btn-primary
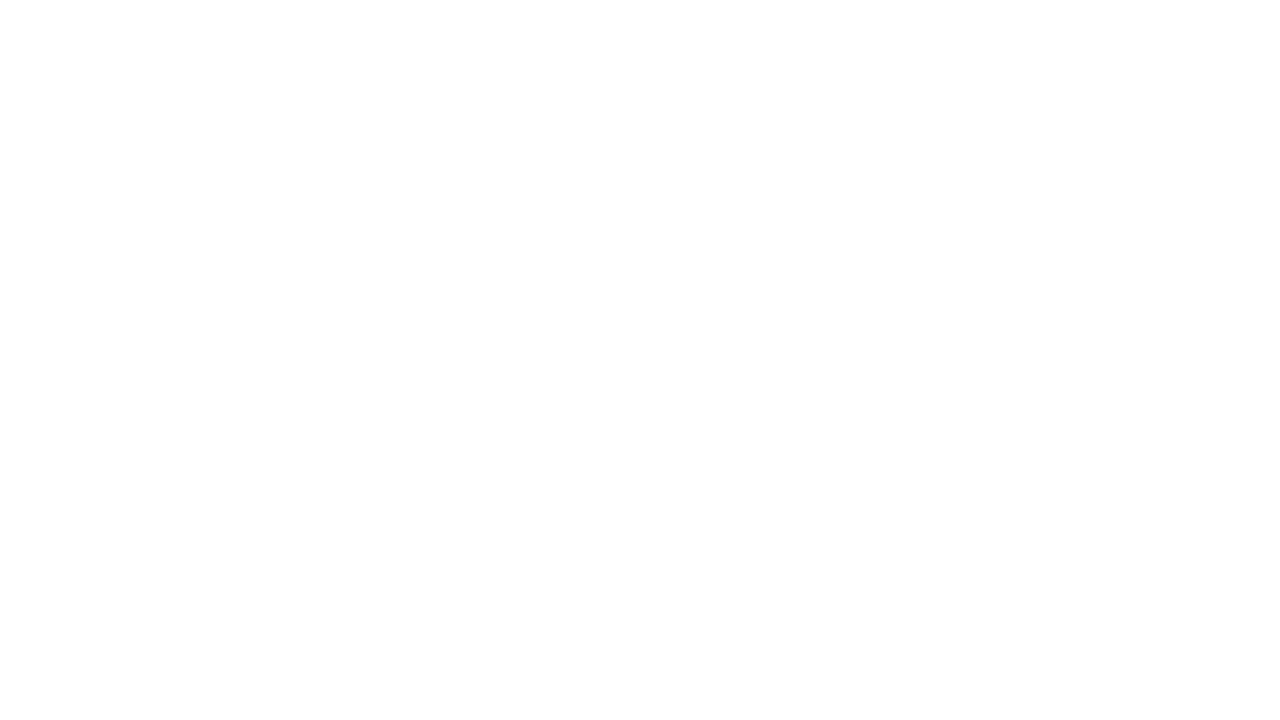

Success message appeared on page
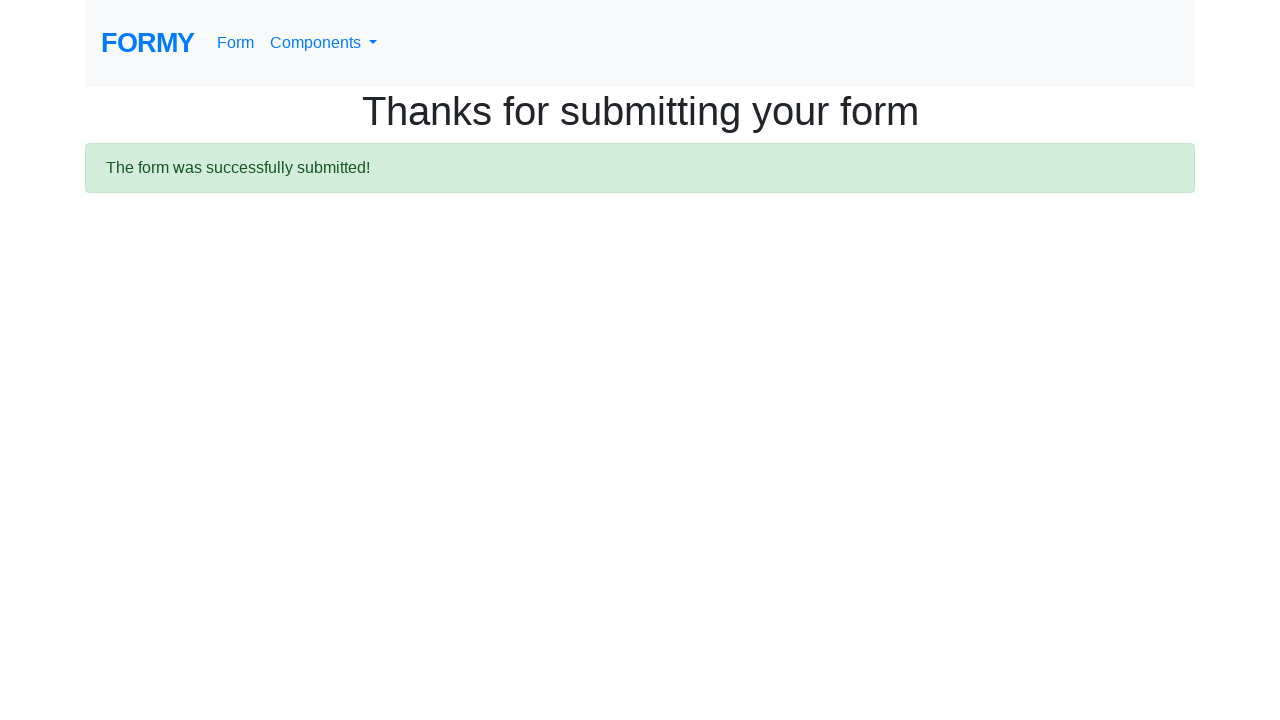

Verified success message text: 'The form was successfully submitted!'
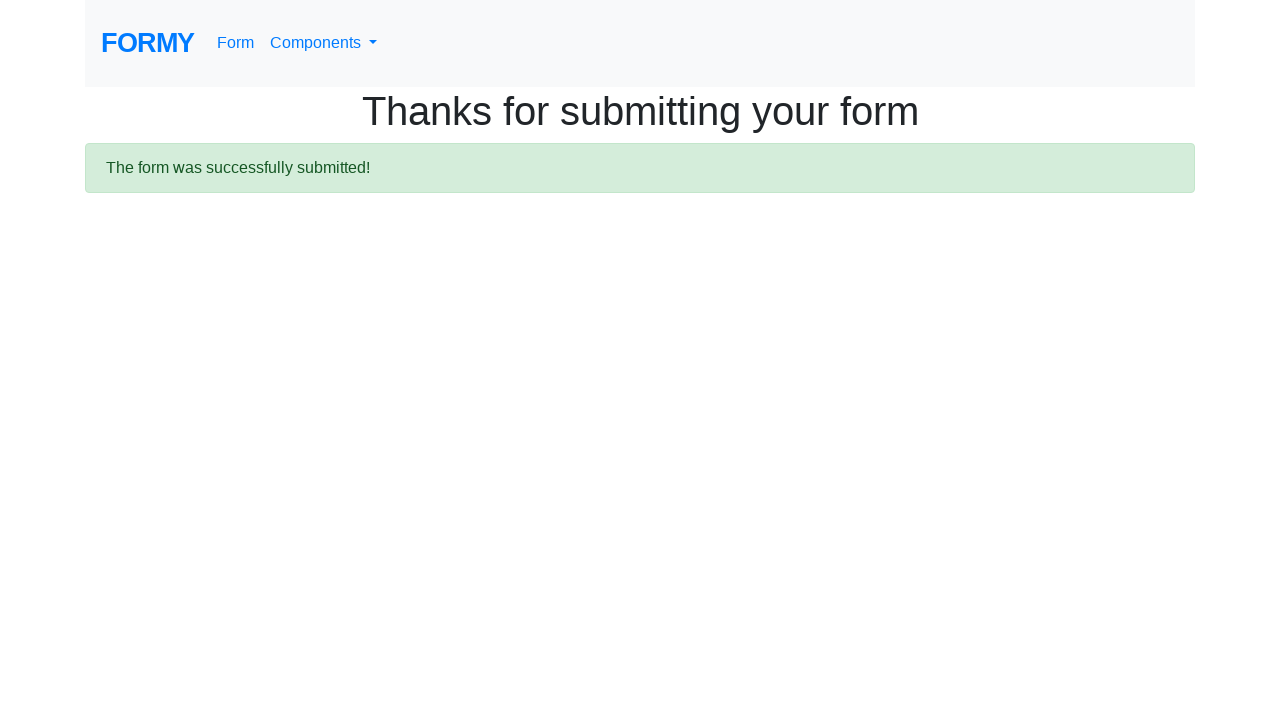

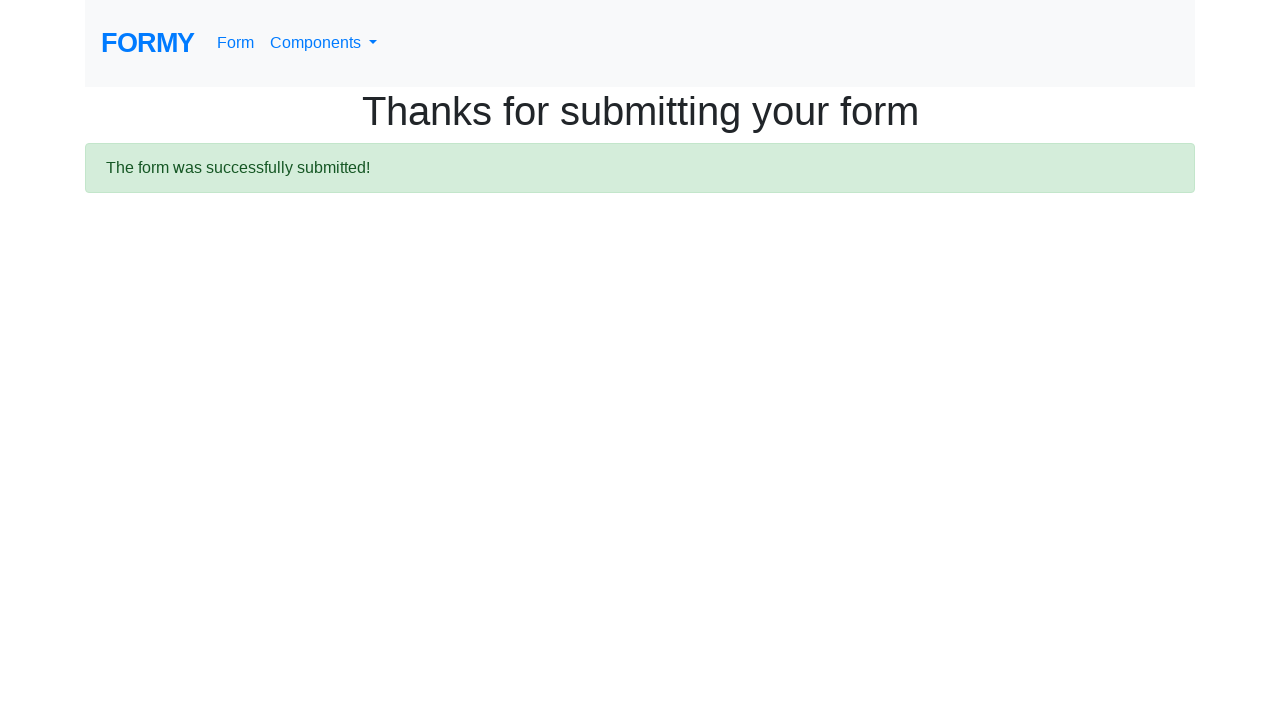